Tests jQuery UI datepicker functionality by opening the calendar and selecting a specific day from the current month

Starting URL: http://jqueryui.com/resources/demos/datepicker/other-months.html

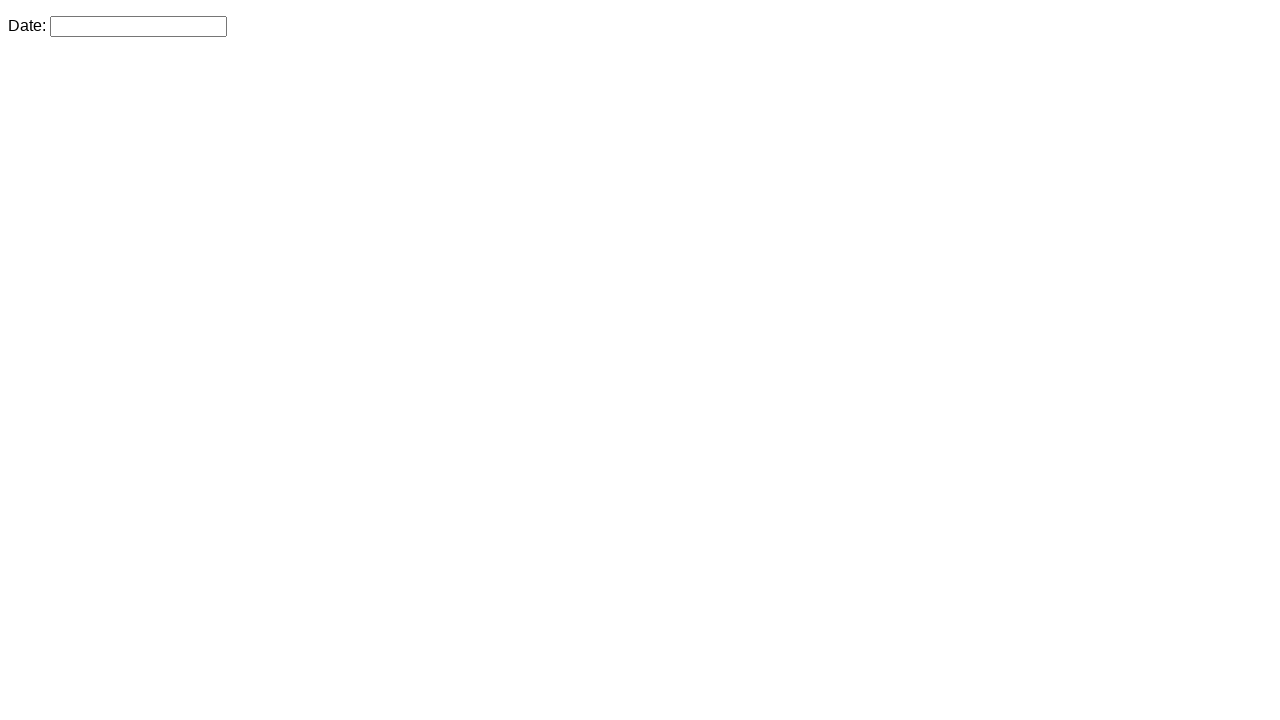

Clicked datepicker input to open calendar at (138, 26) on #datepicker
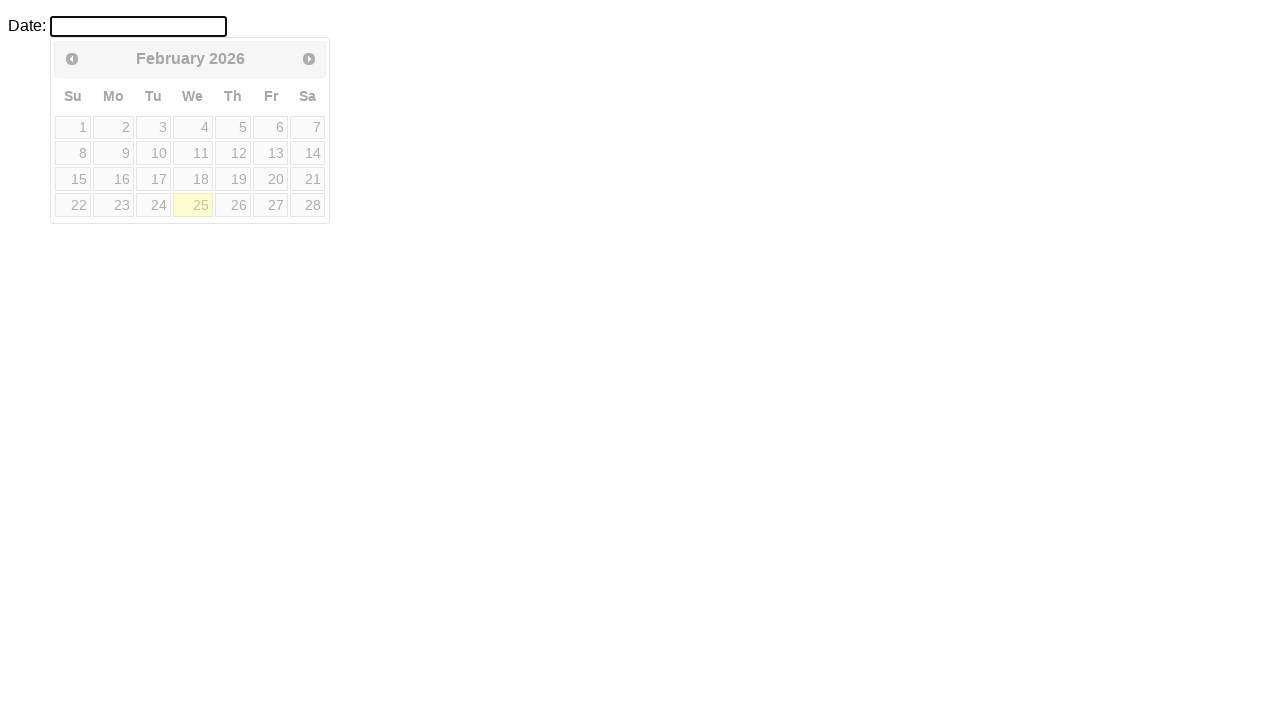

jQuery UI datepicker calendar became visible
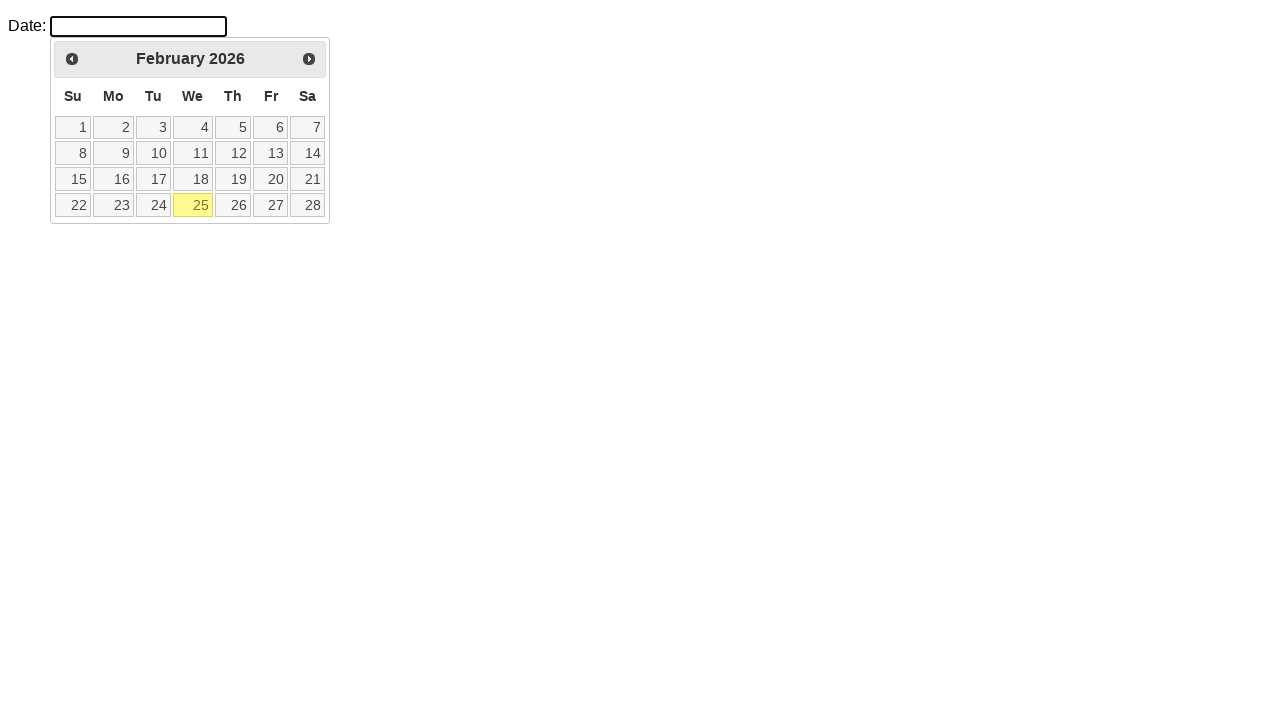

Selected day 5 from the current month in the calendar at (233, 127) on xpath=//td[not(contains(@class,'ui-datepicker-other-month'))]/a[text()='5']
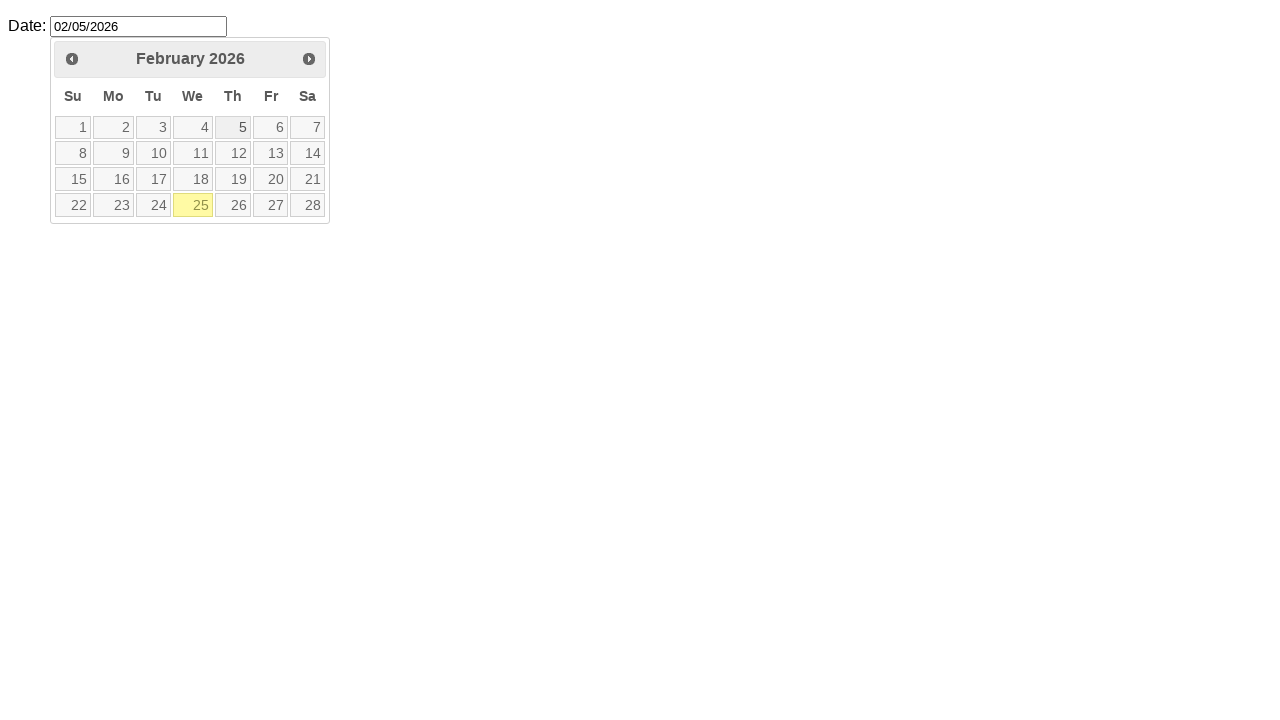

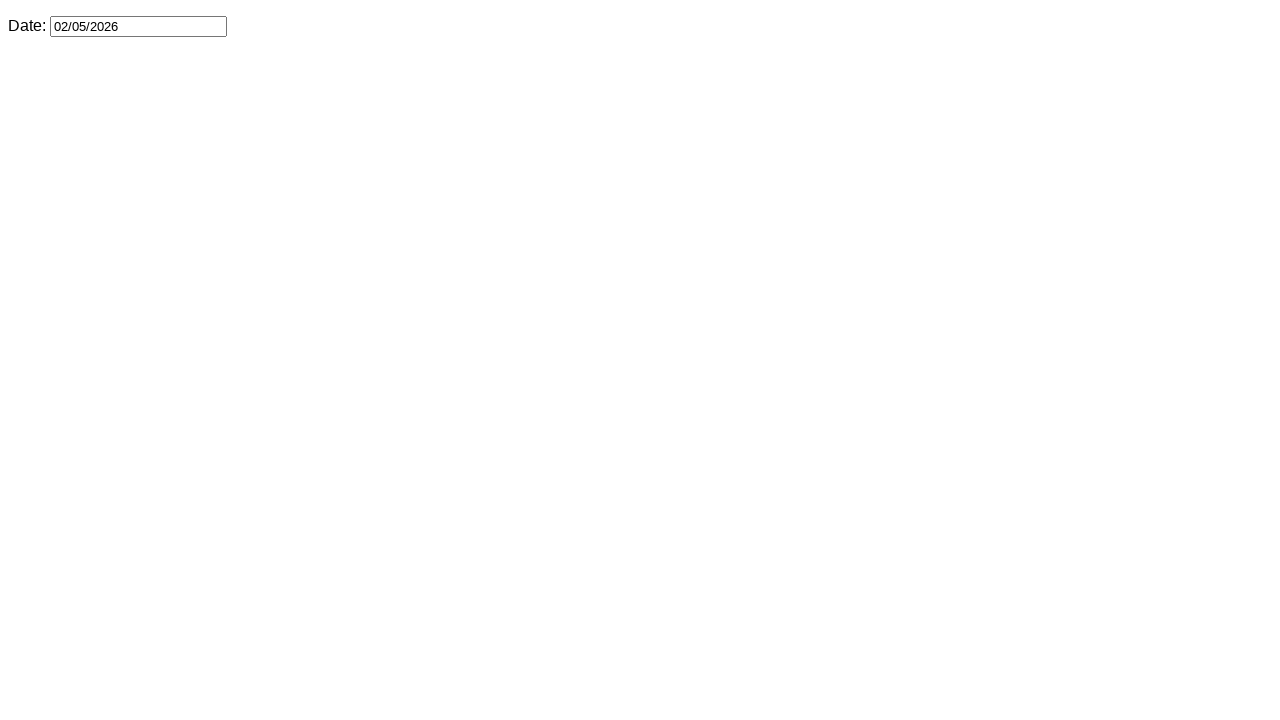